Tests common TodoMVC functionality including adding todos, editing them, marking as complete, clearing completed items, canceling edits, and deleting todos.

Starting URL: https://todomvc.com/examples/emberjs/todomvc/dist/

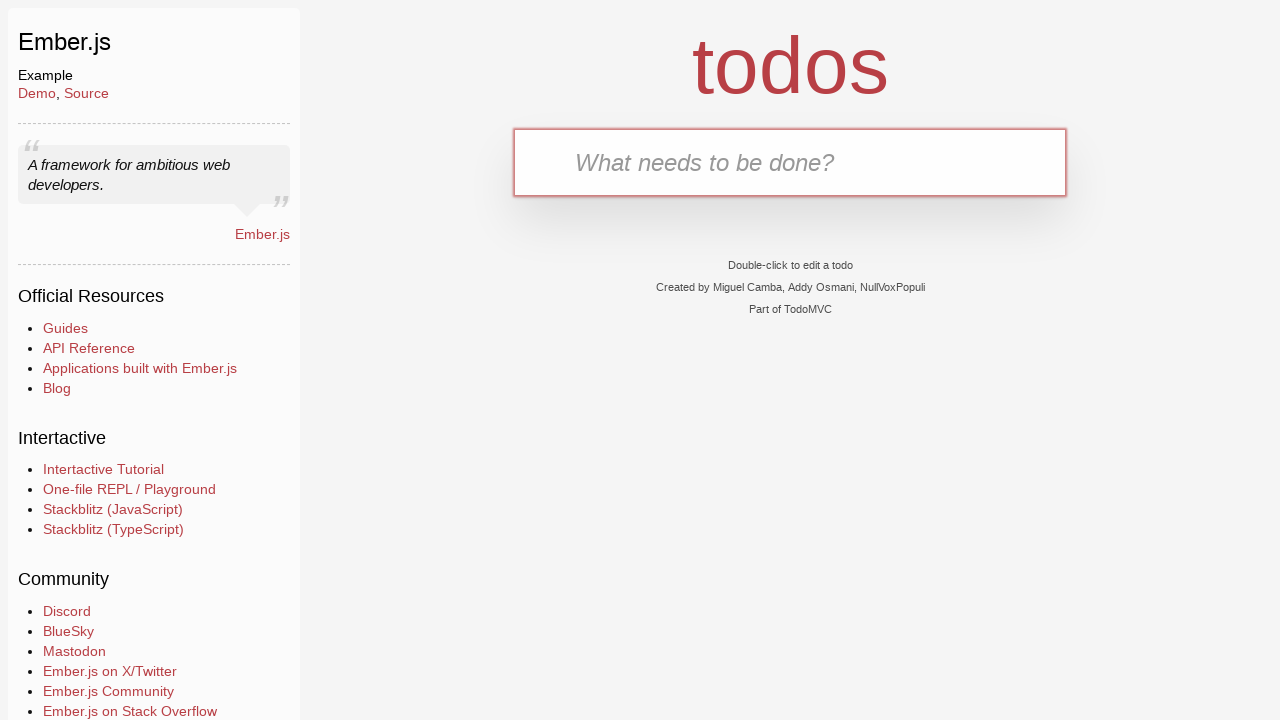

Waited for todo input field to be ready
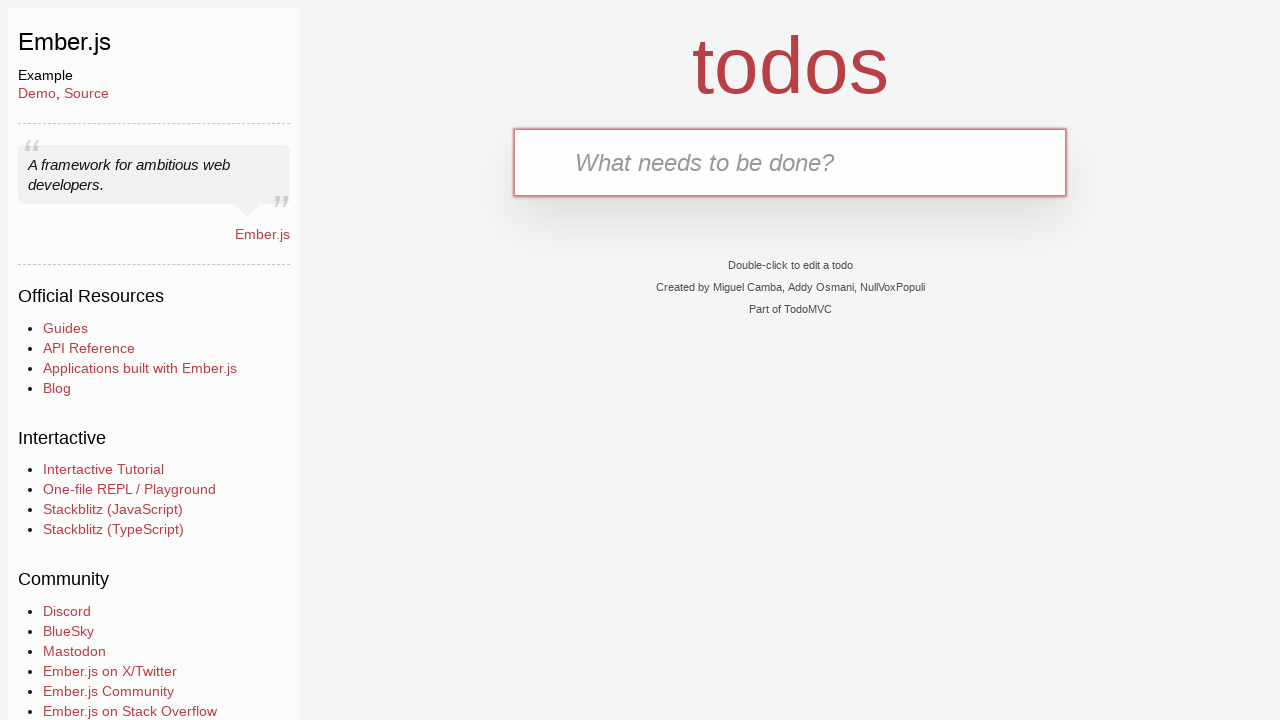

Typed 'a' in todo input field on .new-todo
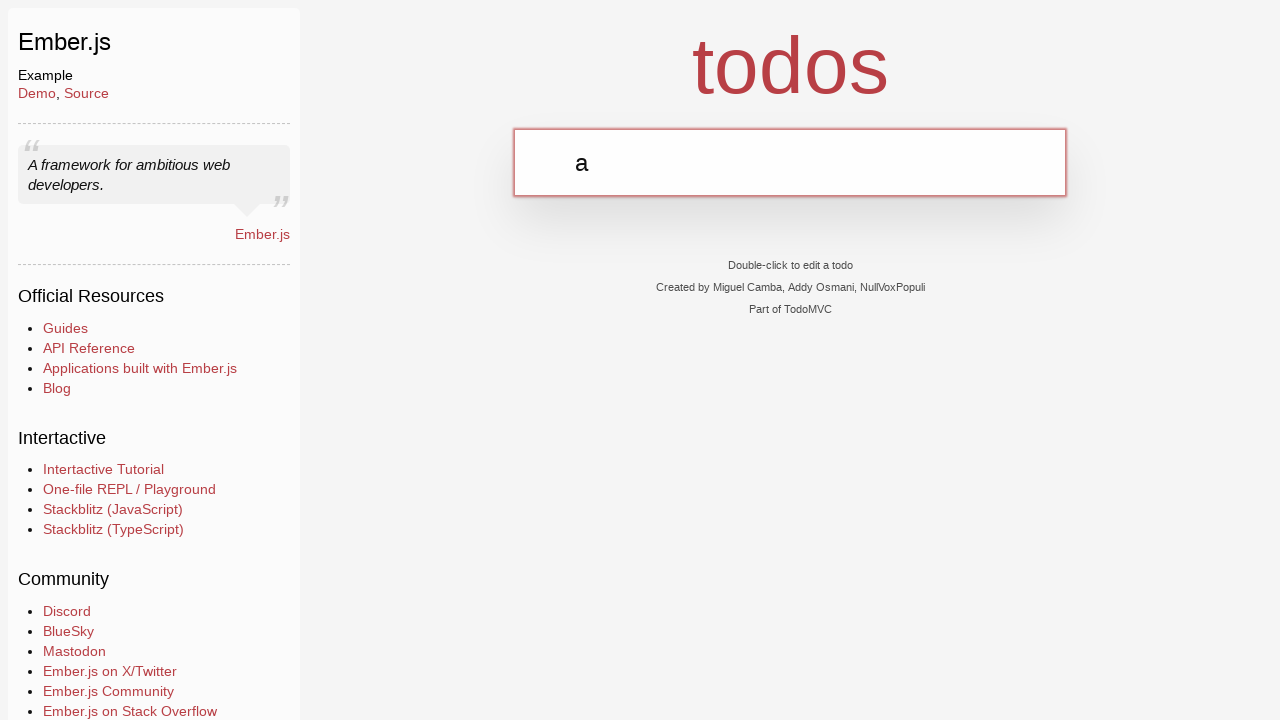

Pressed Enter to add first todo 'a' on .new-todo
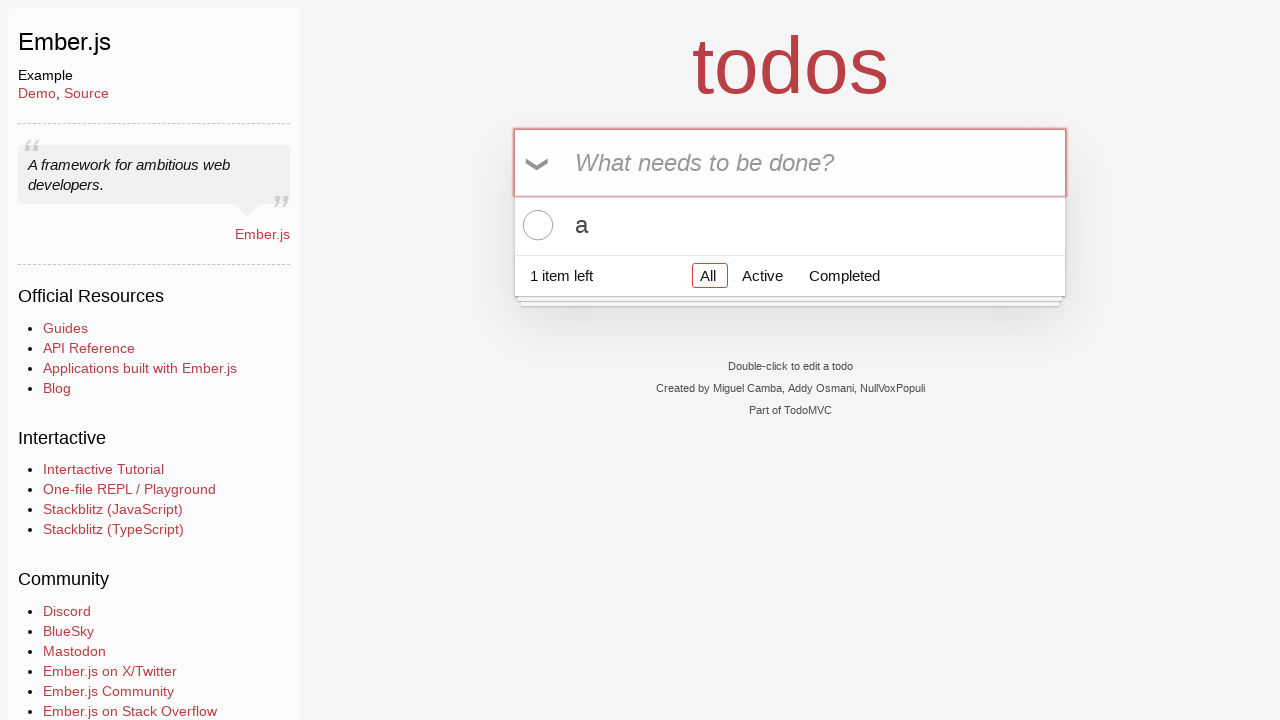

Typed 'b' in todo input field on .new-todo
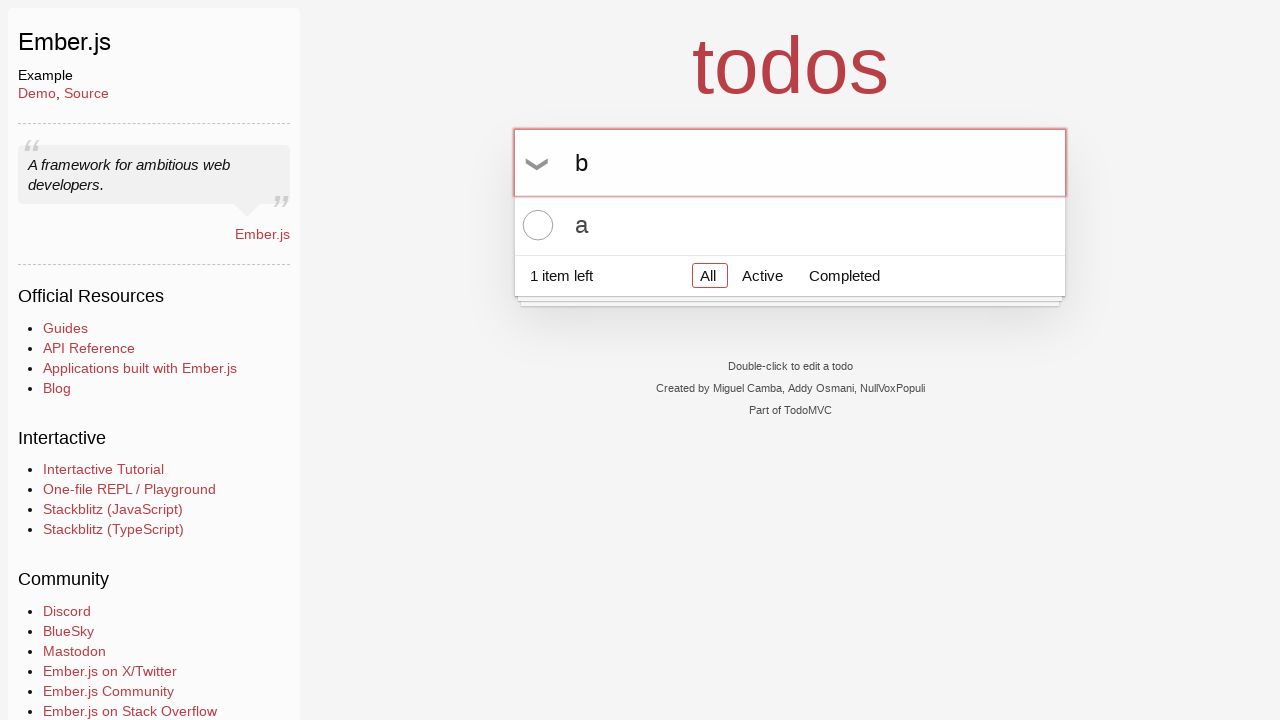

Pressed Enter to add second todo 'b' on .new-todo
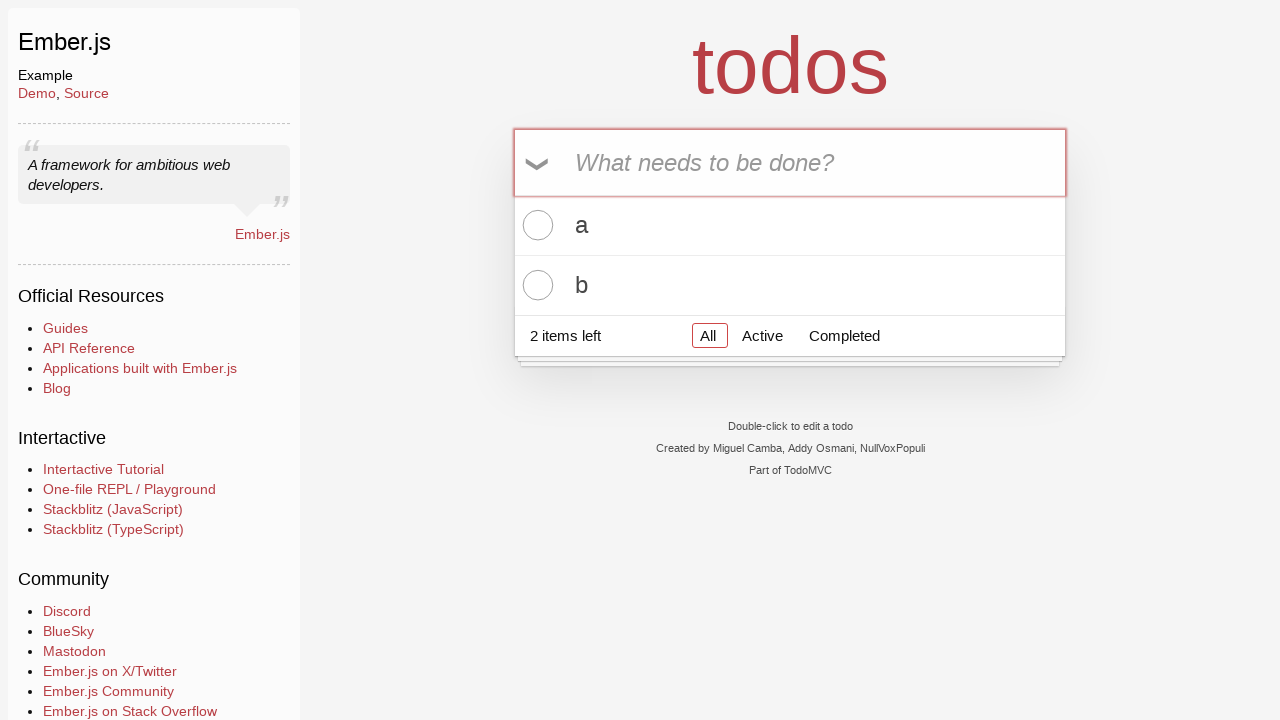

Typed 'c' in todo input field on .new-todo
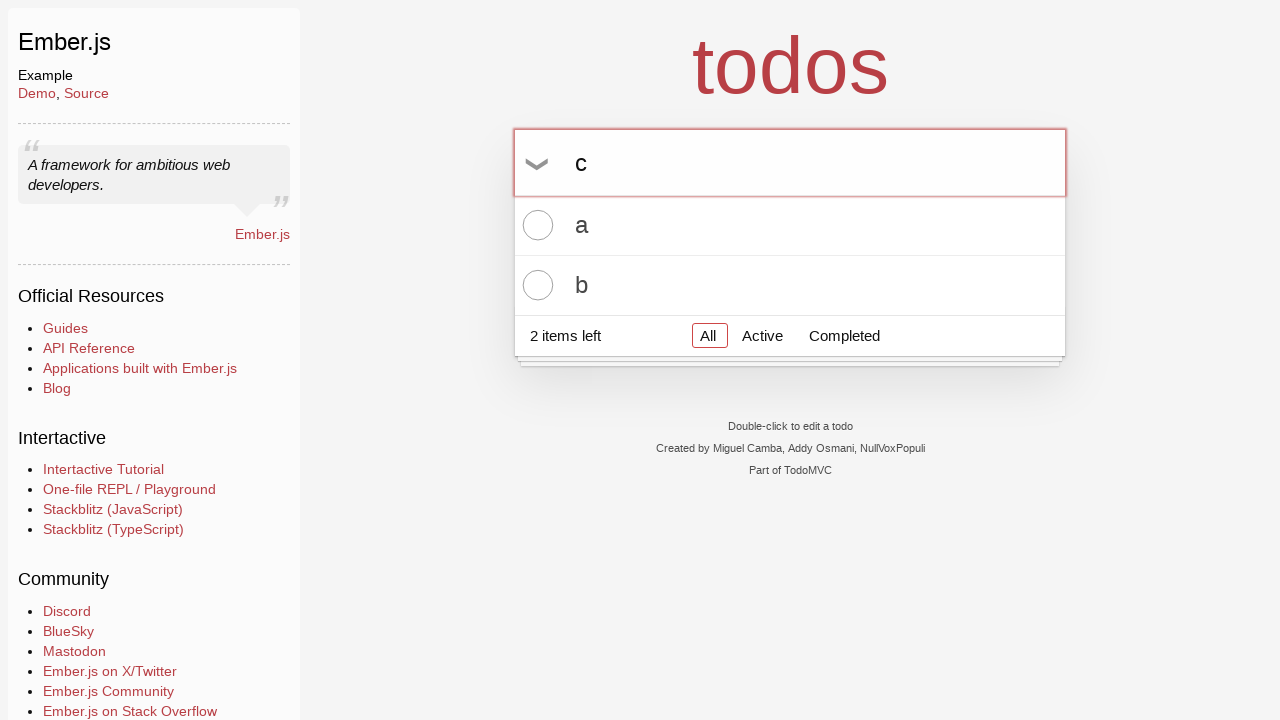

Pressed Enter to add third todo 'c' on .new-todo
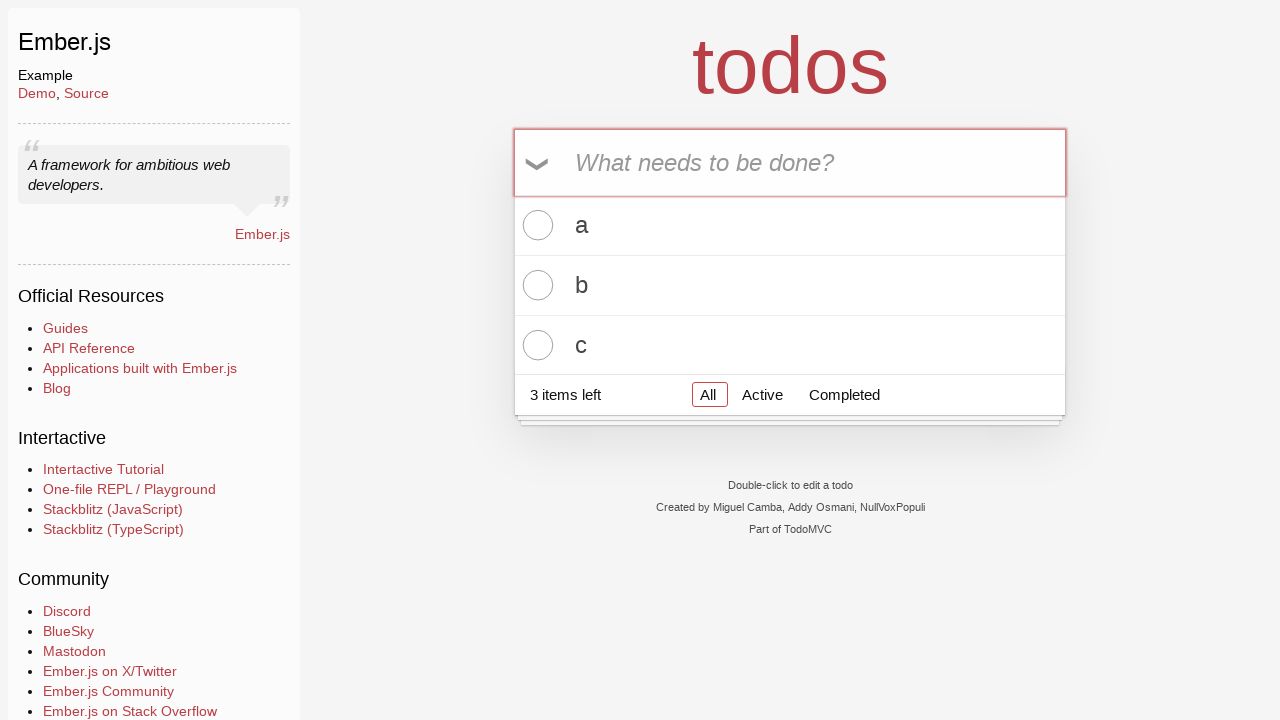

Verified that todo list items appeared
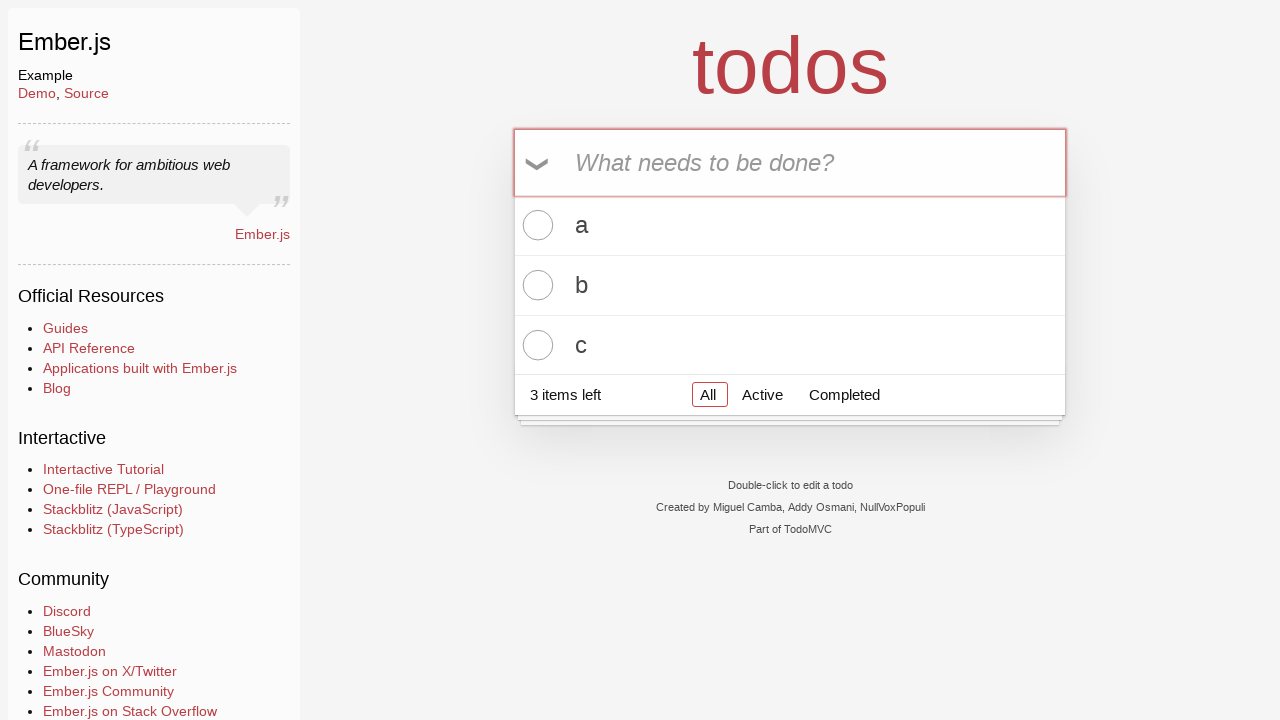

Double-clicked on todo 'c' to enter edit mode at (790, 345) on xpath=//label[text()="c"]
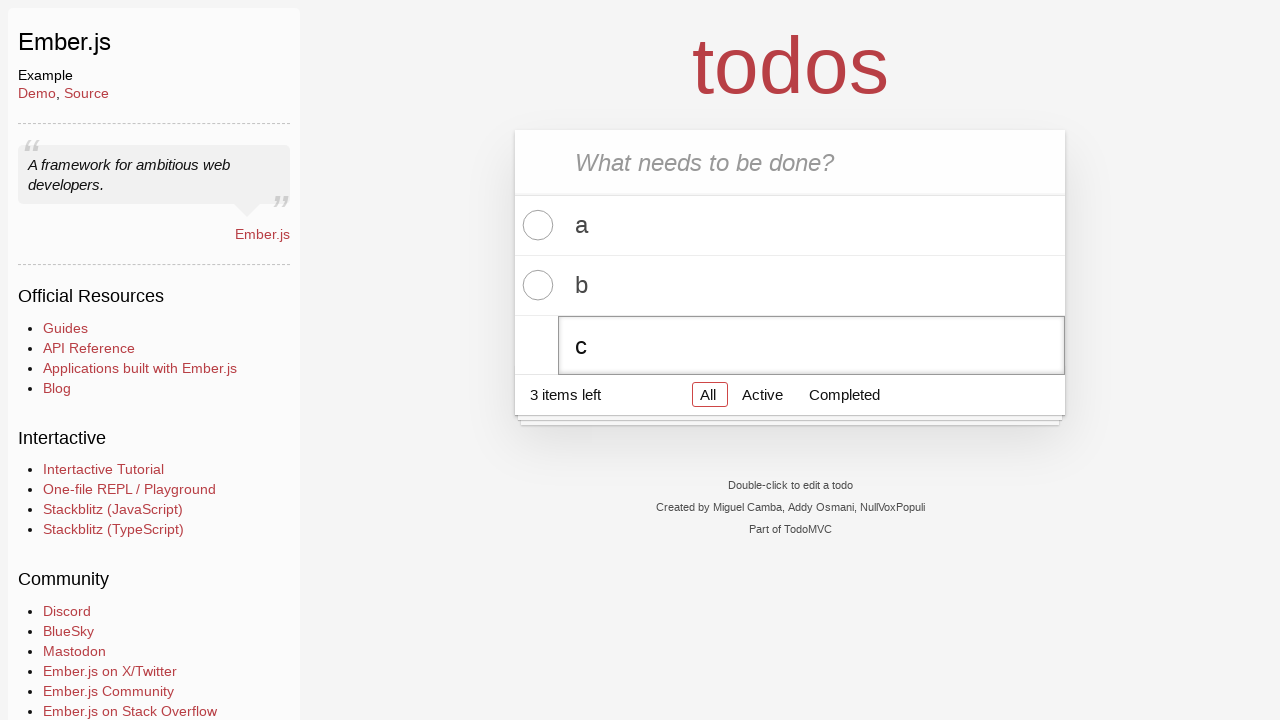

Waited for edit input field to appear
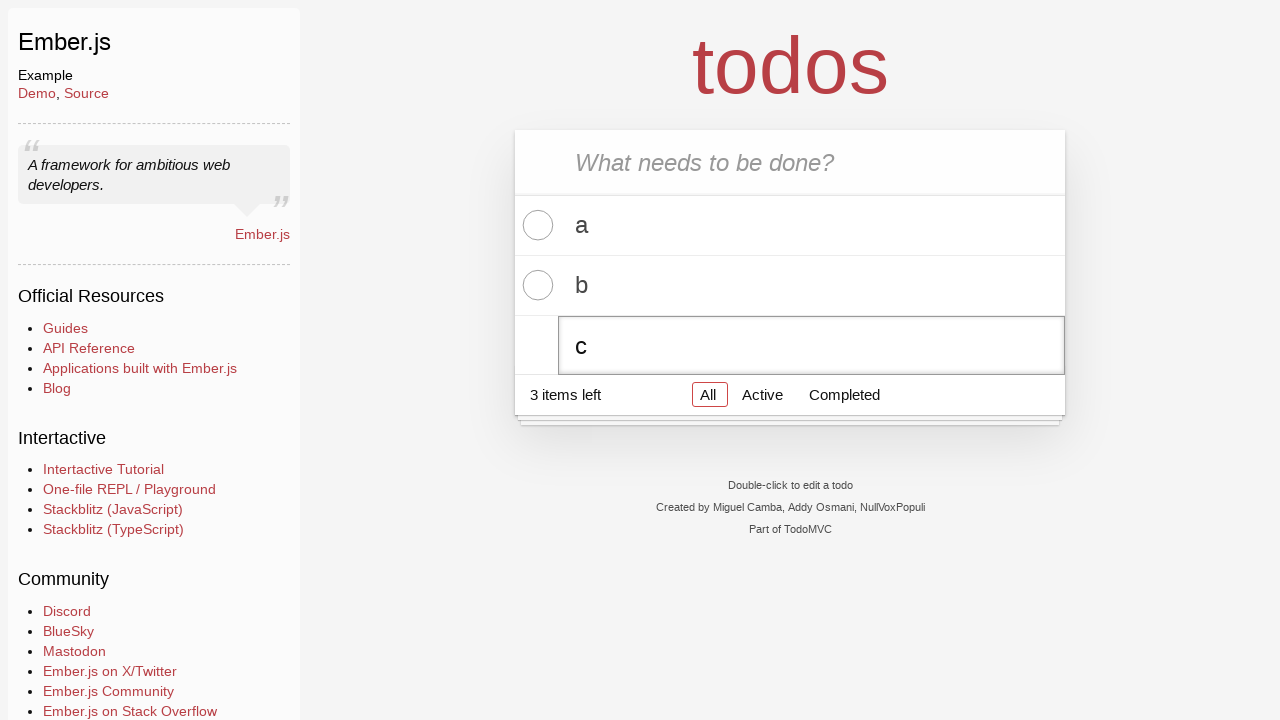

Filled edit field with 'c edited' on .todo-list>li.editing .edit
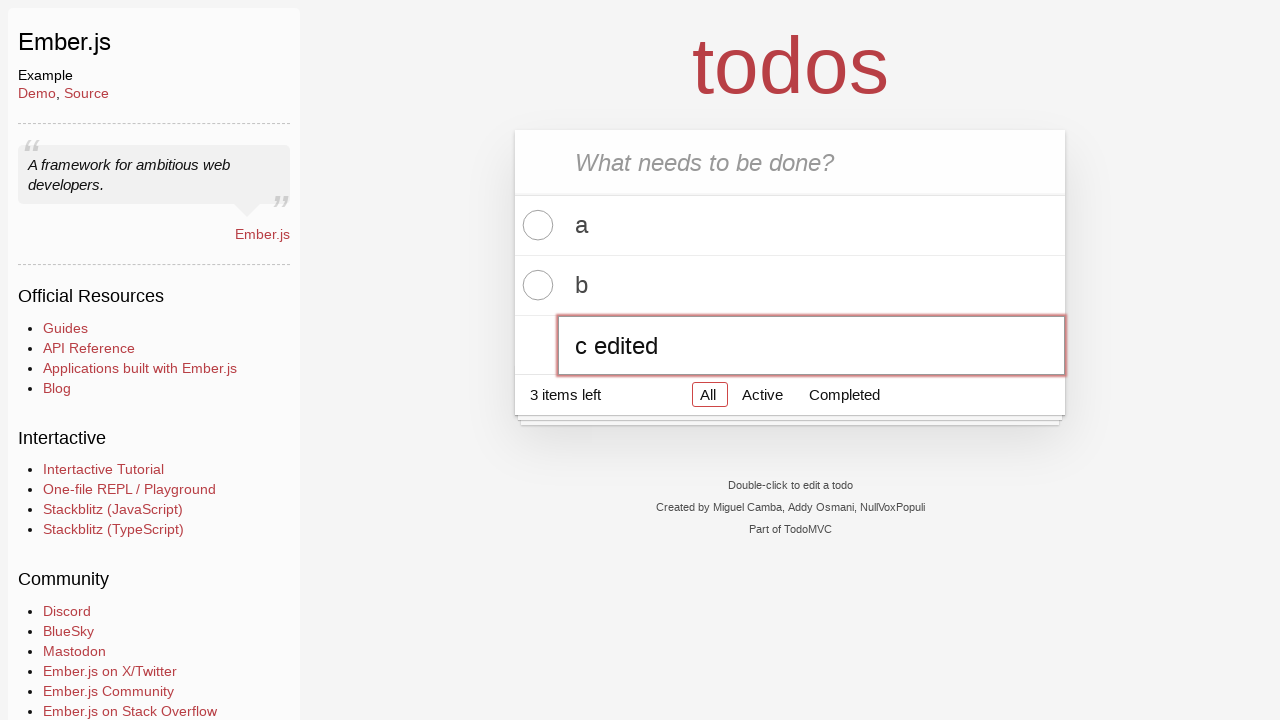

Pressed Enter to confirm edit, todo renamed to 'c edited' on .todo-list>li.editing .edit
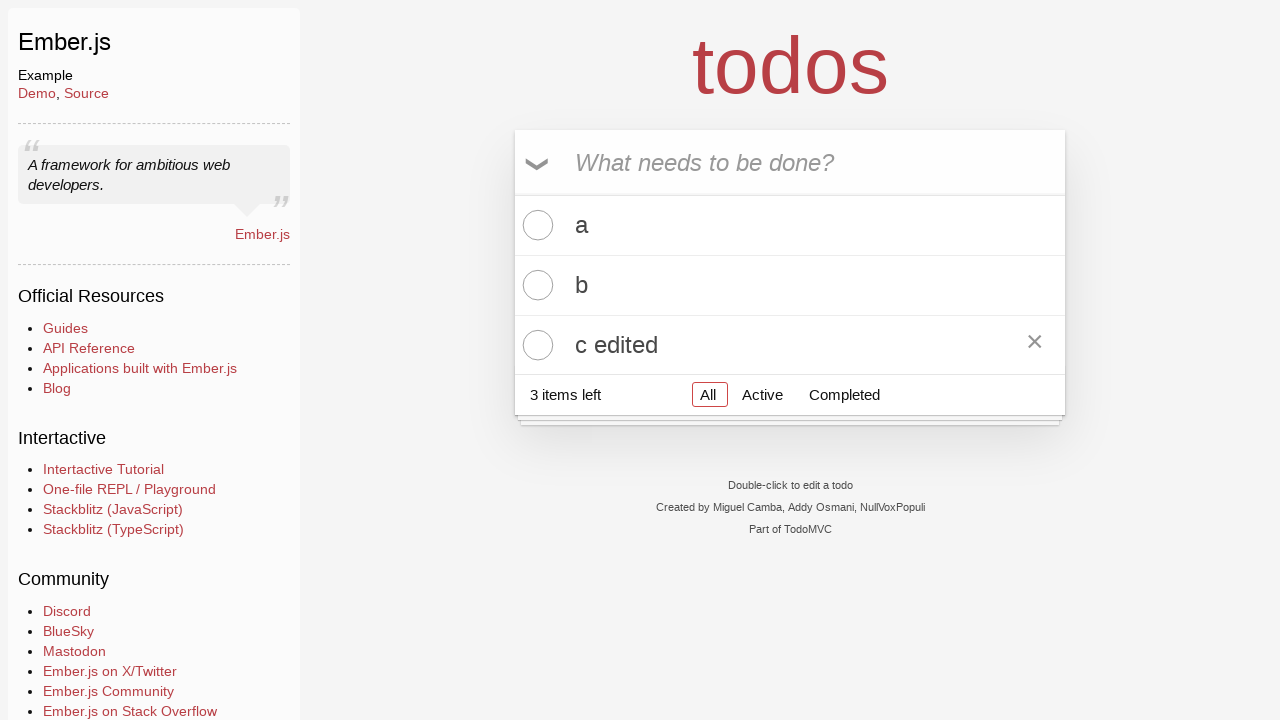

Clicked checkbox to mark 'c edited' as complete at (535, 345) on xpath=//label[text()="c edited"]/preceding-sibling::input
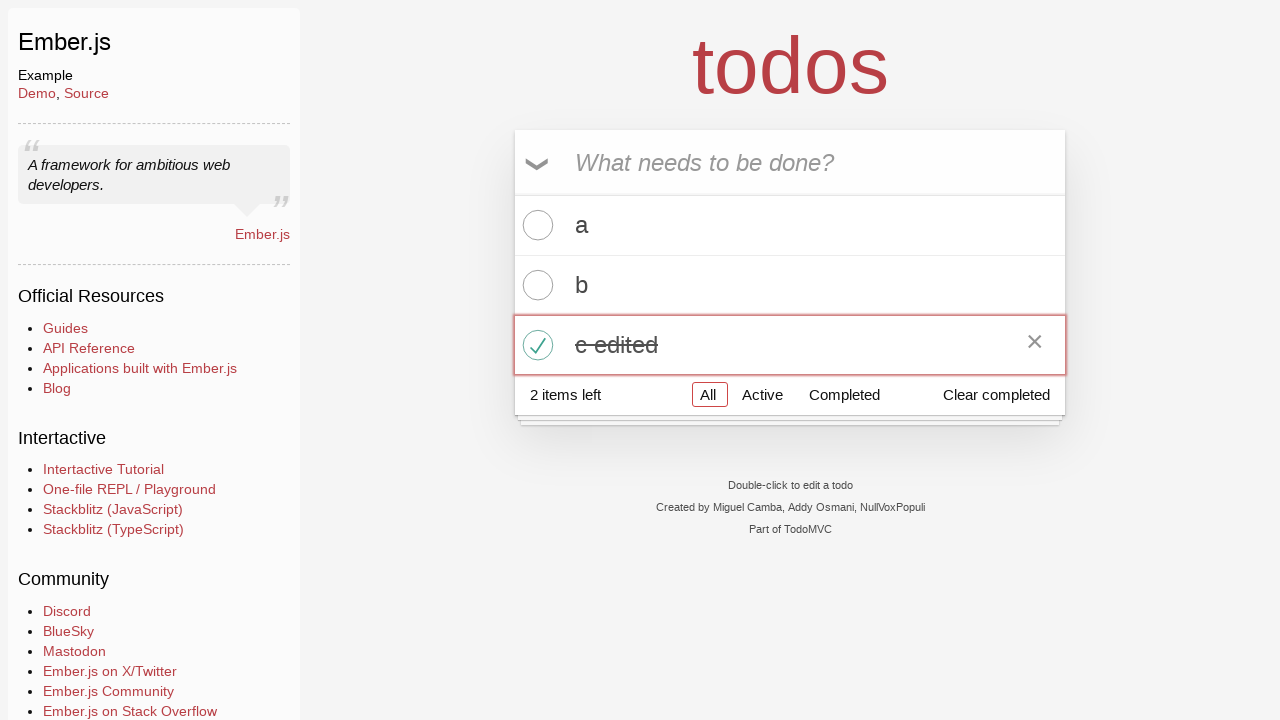

Clicked 'Clear completed' button to remove completed todos at (996, 395) on .clear-completed
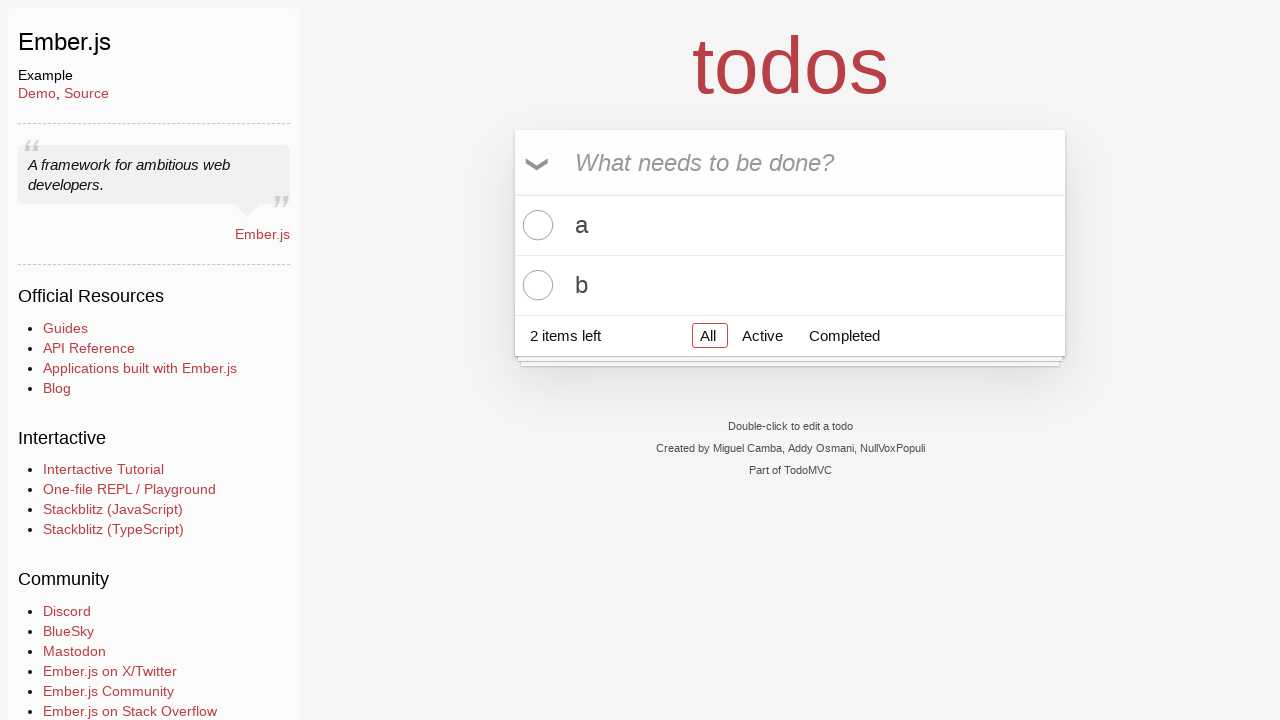

Double-clicked on todo 'b' to enter edit mode at (790, 285) on xpath=//label[text()="b"]
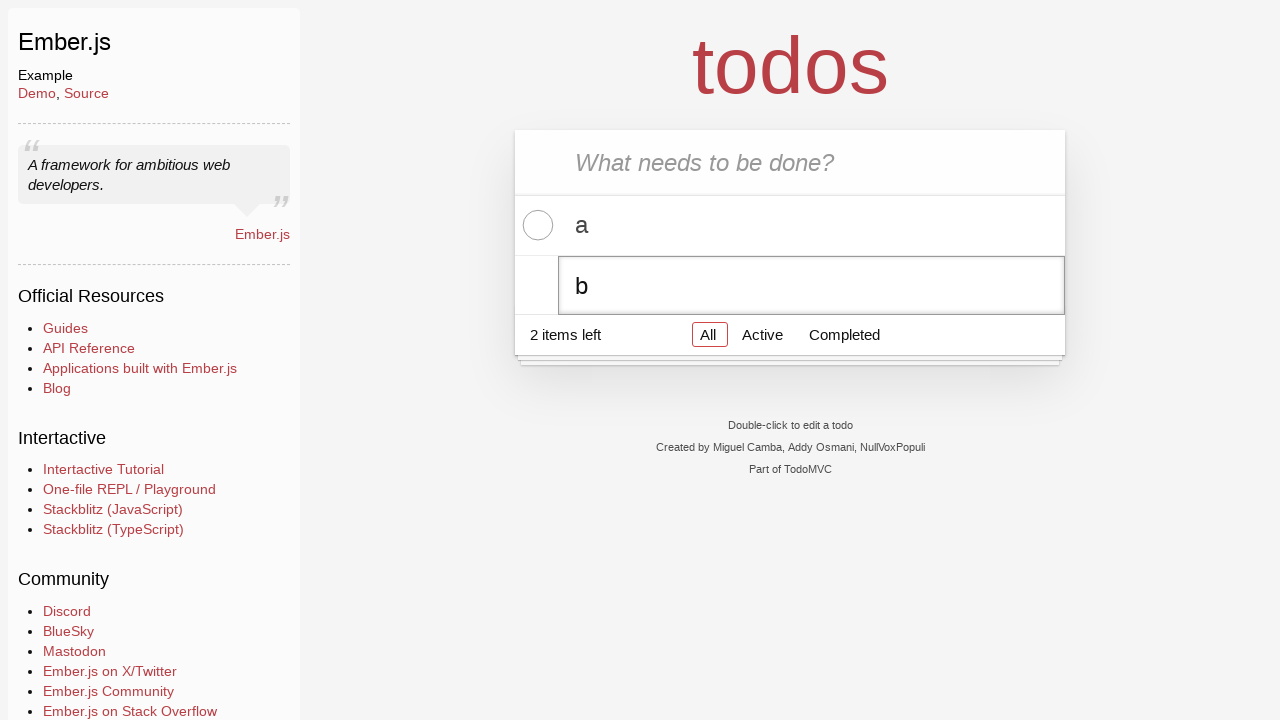

Waited for edit input field to appear for 'b'
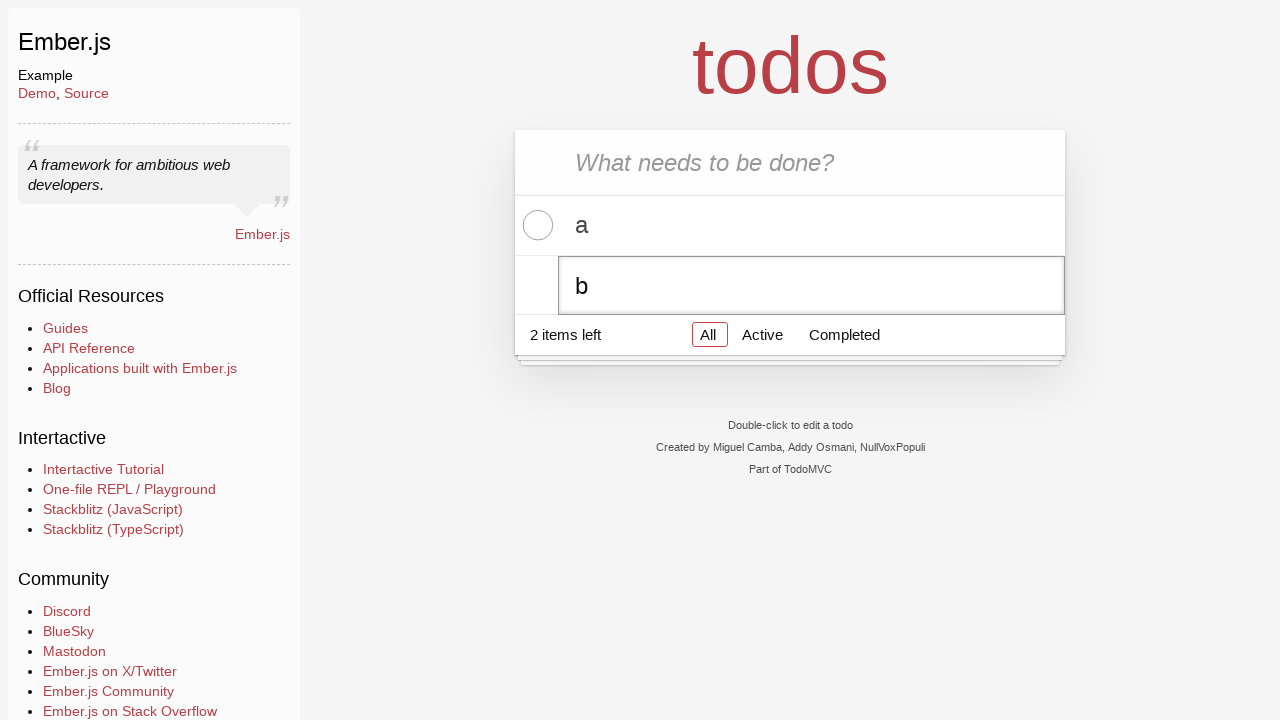

Filled edit field with 'to be canceled' on .todo-list>li.editing .edit
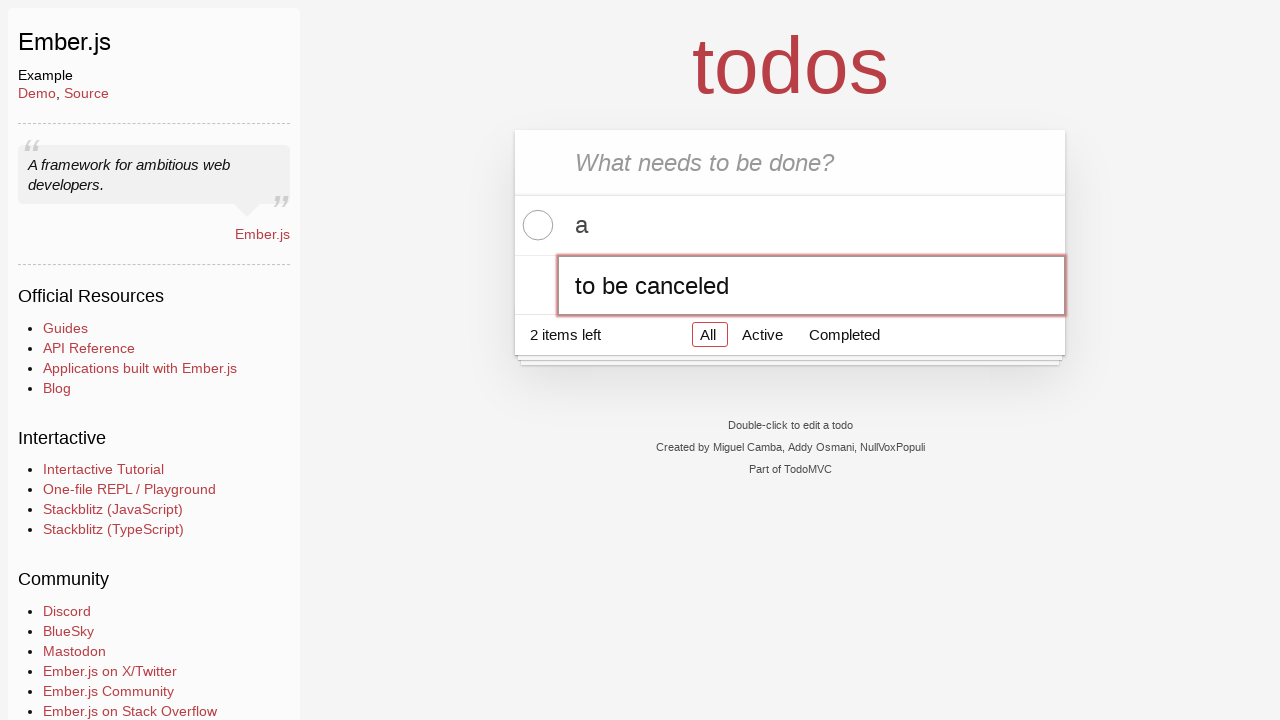

Pressed Escape to cancel the edit, todo 'b' reverted to original text on .todo-list>li.editing .edit
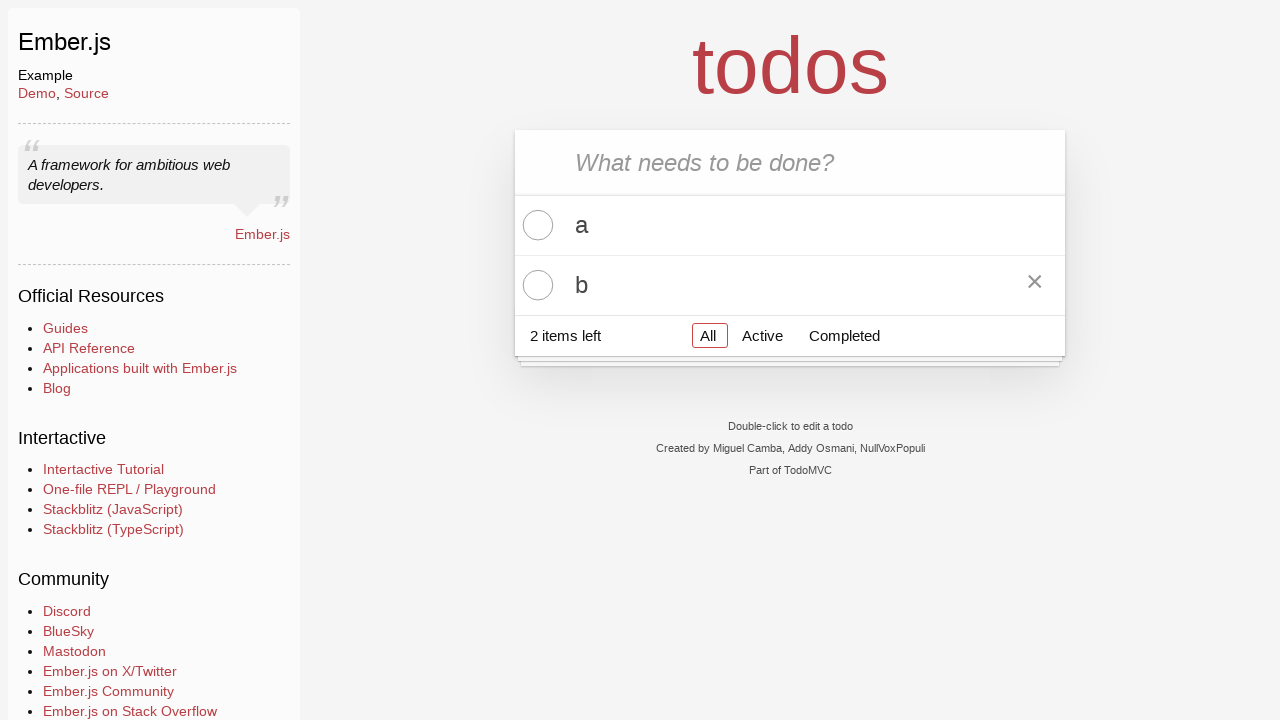

Hovered over todo 'b' to reveal delete button at (1035, 285) on xpath=//label[text()="b"]/following-sibling::button
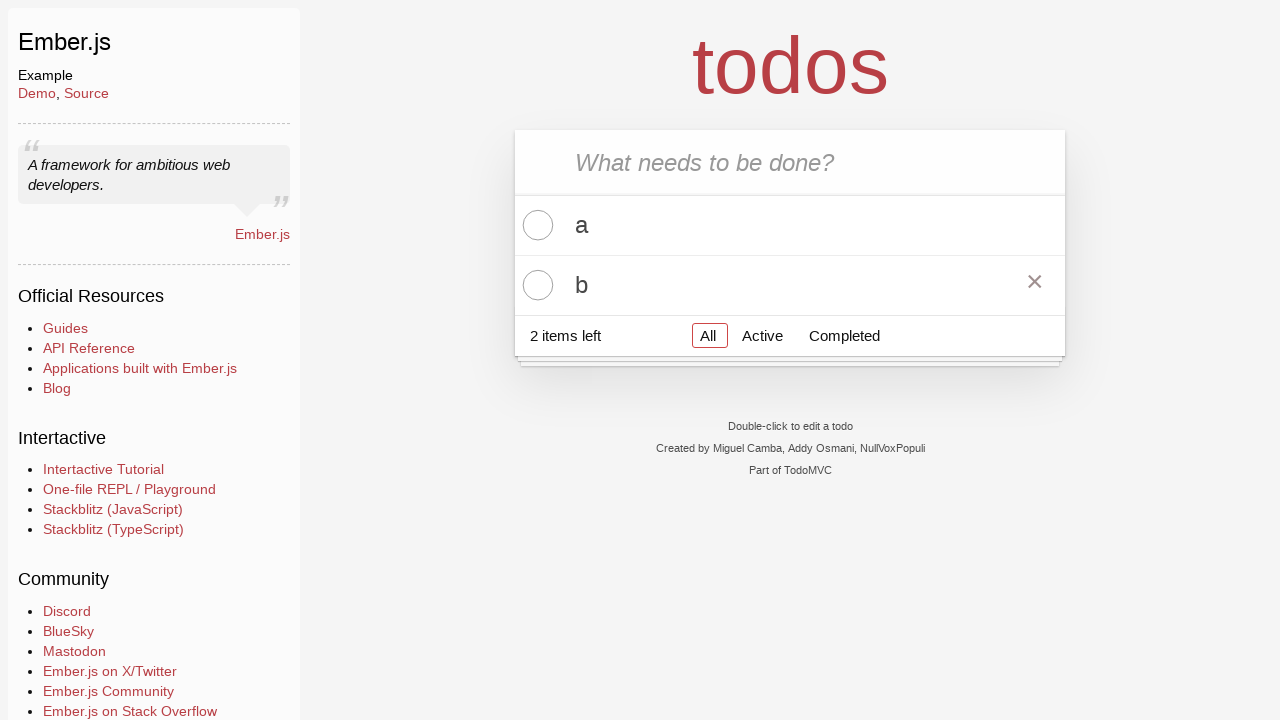

Clicked delete button to remove todo 'b' at (1035, 285) on xpath=//label[text()="b"]/following-sibling::button
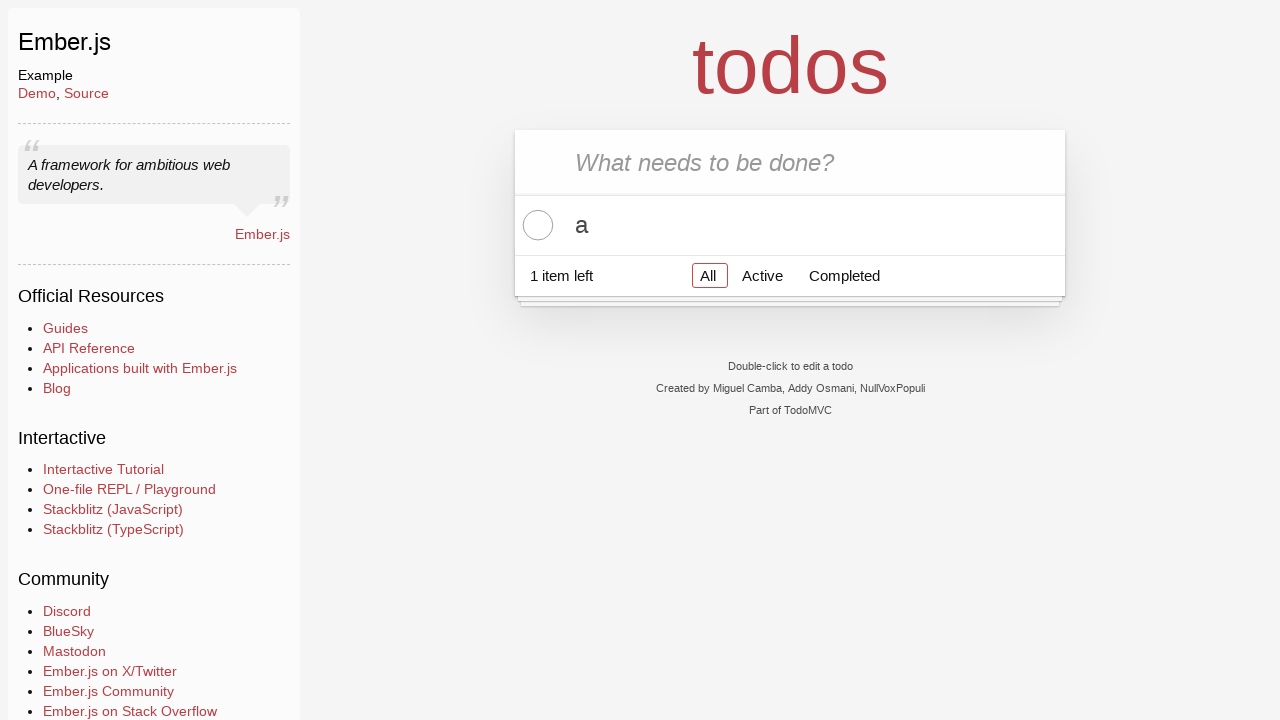

Verified that only todo 'a' remains in the list
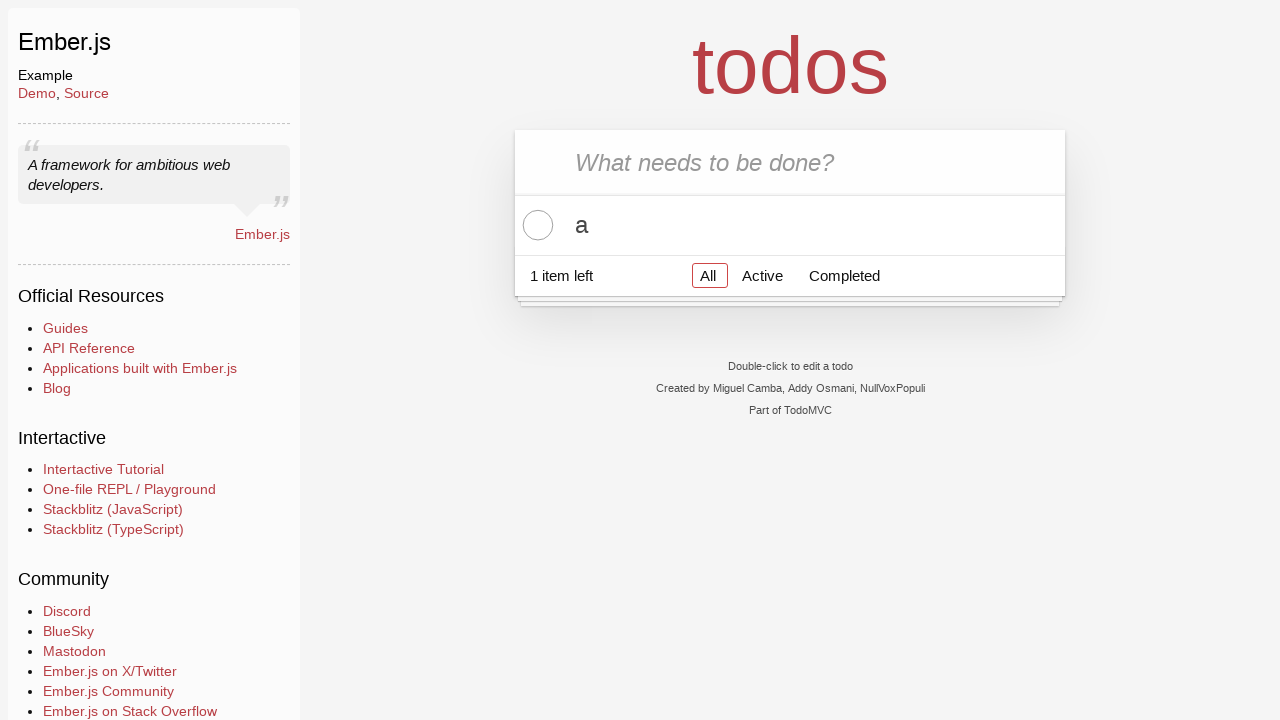

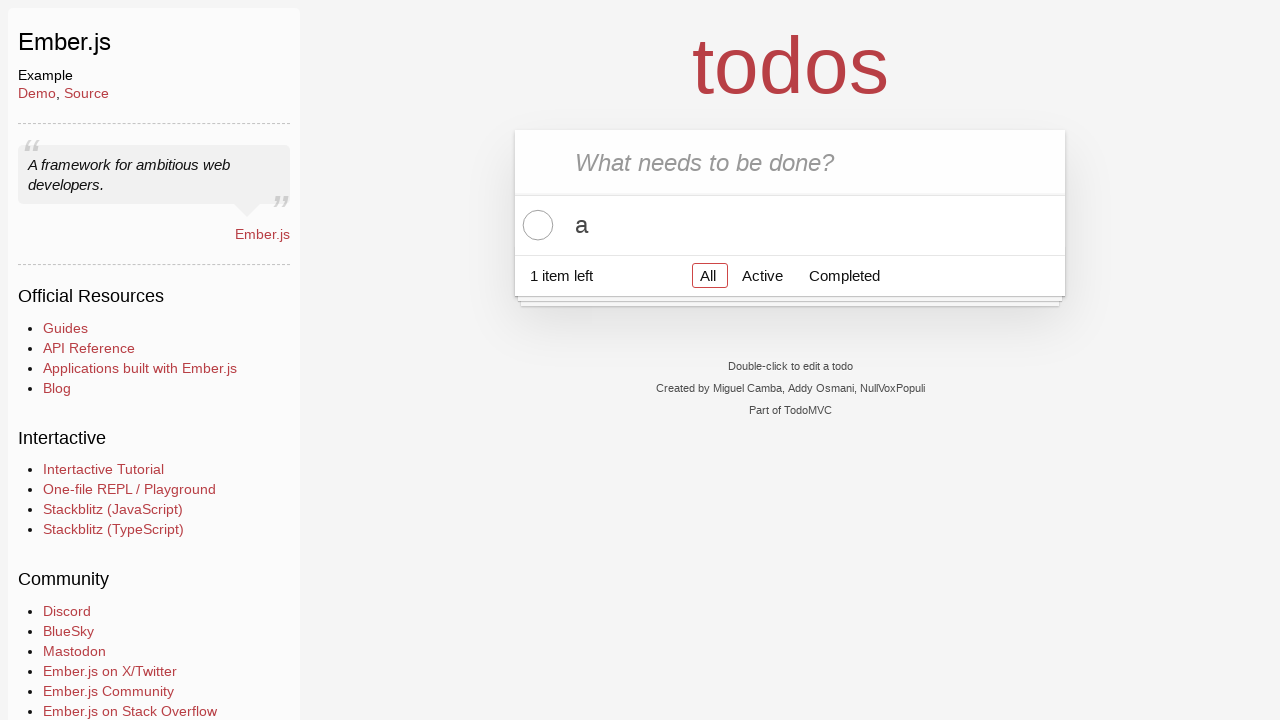